Tests scrolling to a textarea element and entering text into it on a page with custom scrollbars

Starting URL: http://manos.malihu.gr/repository/custom-scrollbar/demo/examples/complete_examples.html

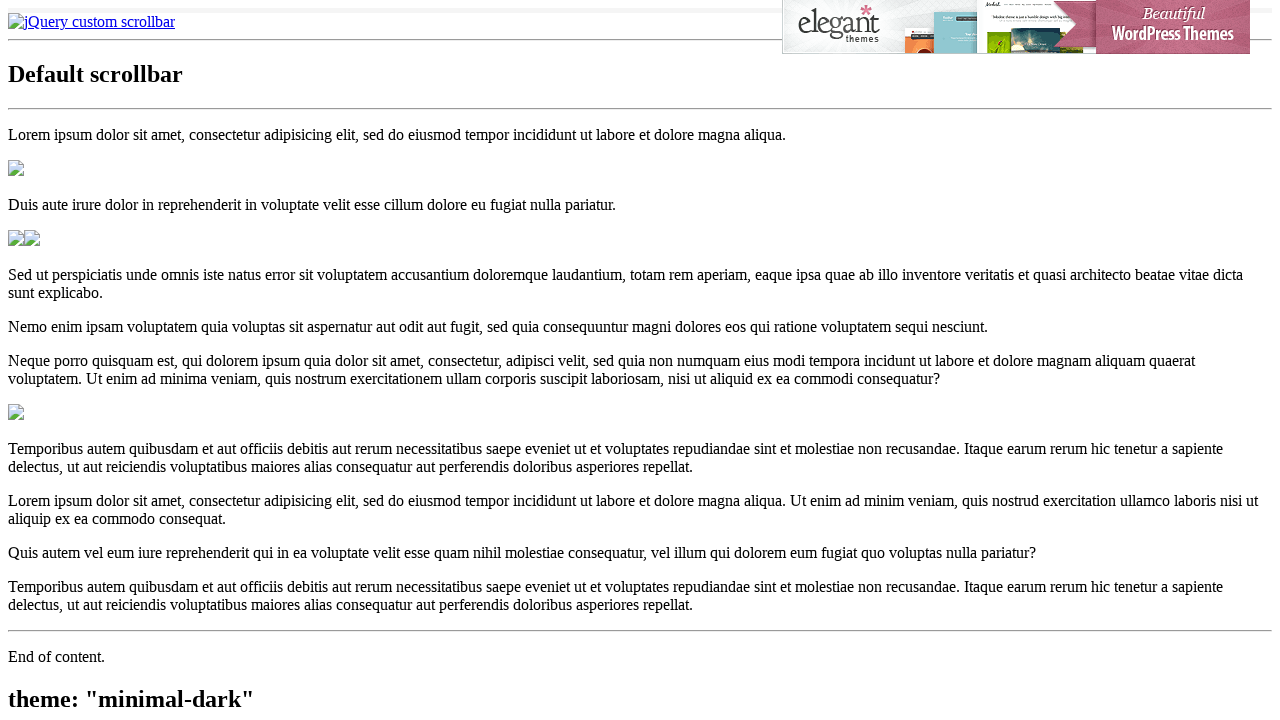

Located textarea element
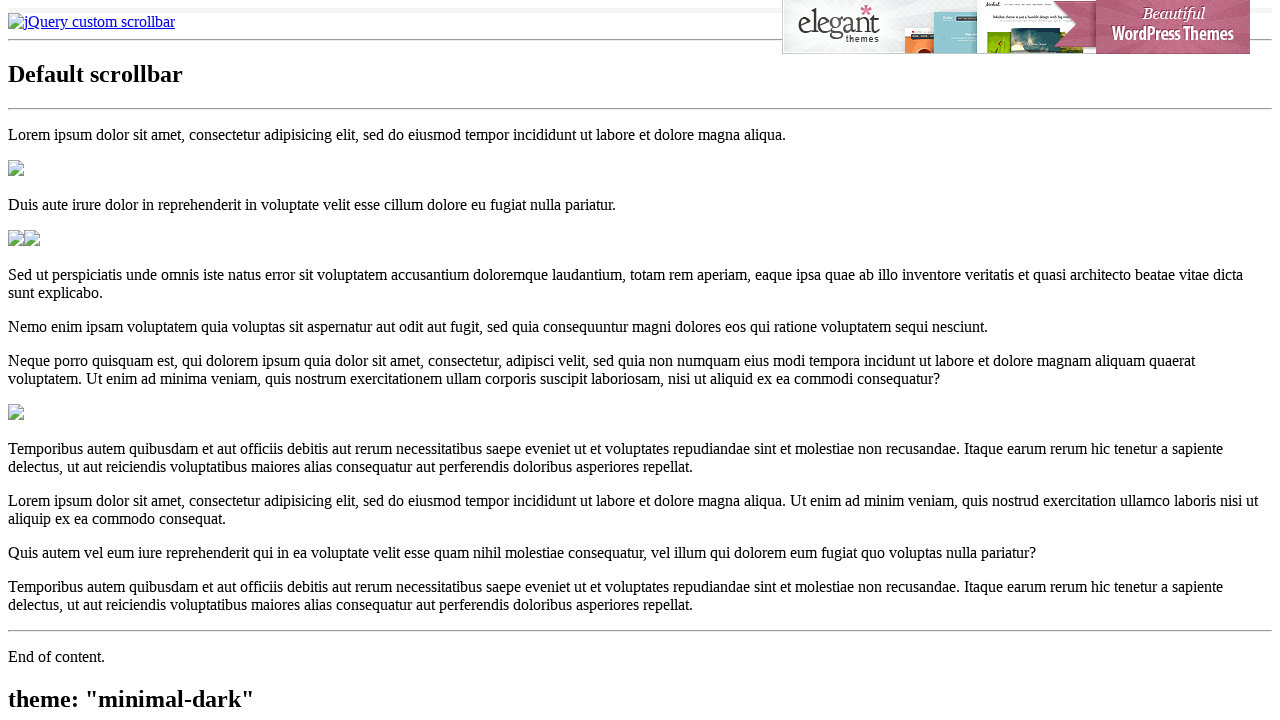

Scrolled textarea into view
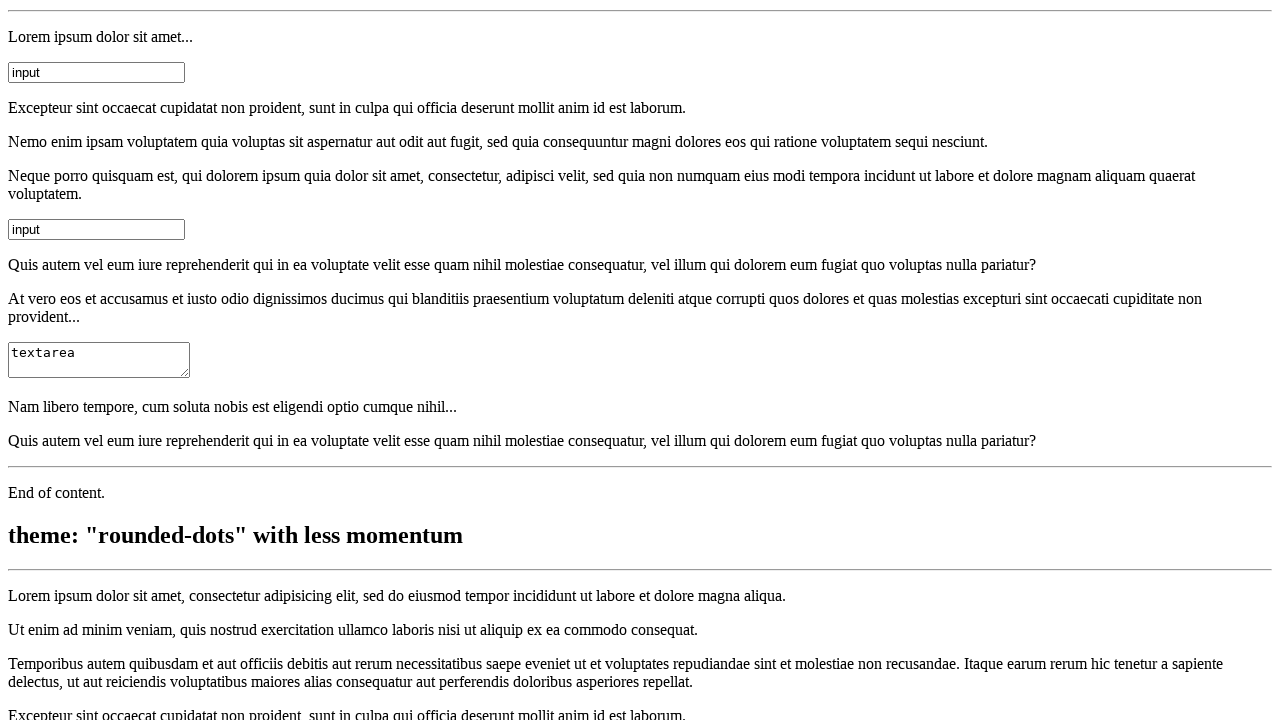

Cleared textarea content on xpath=//textarea
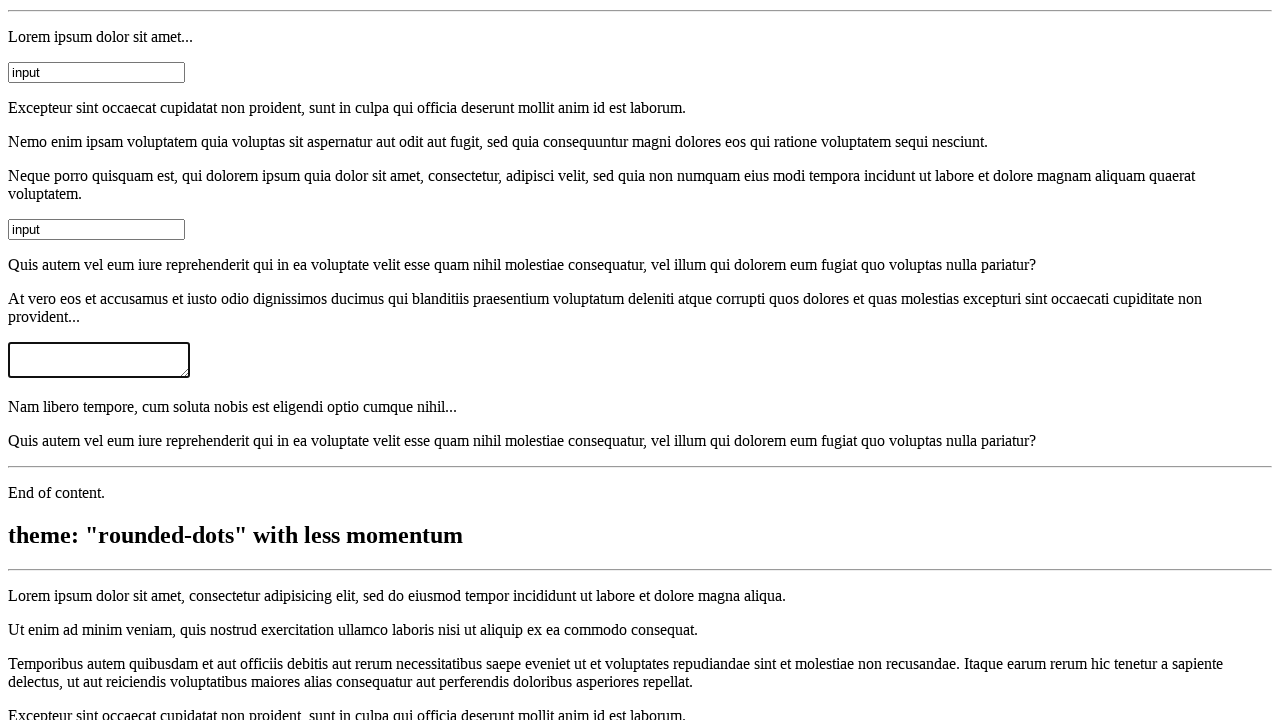

Entered 'some dummy value' into textarea on xpath=//textarea
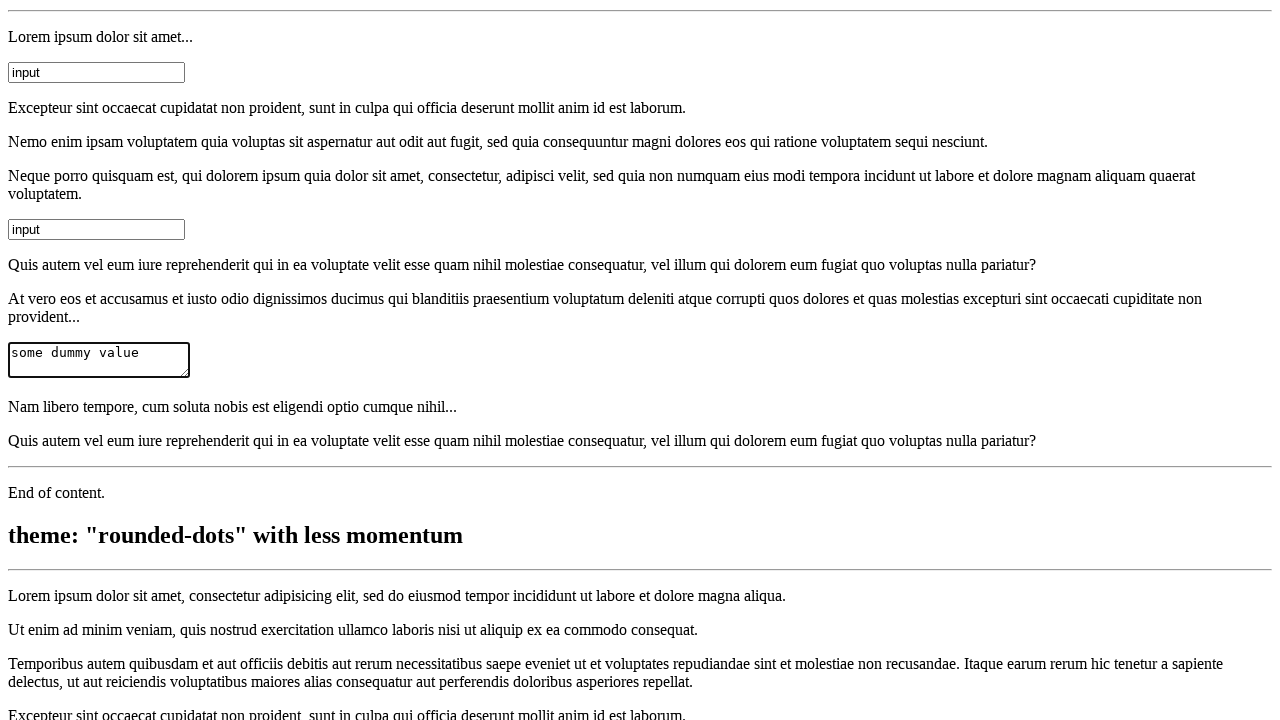

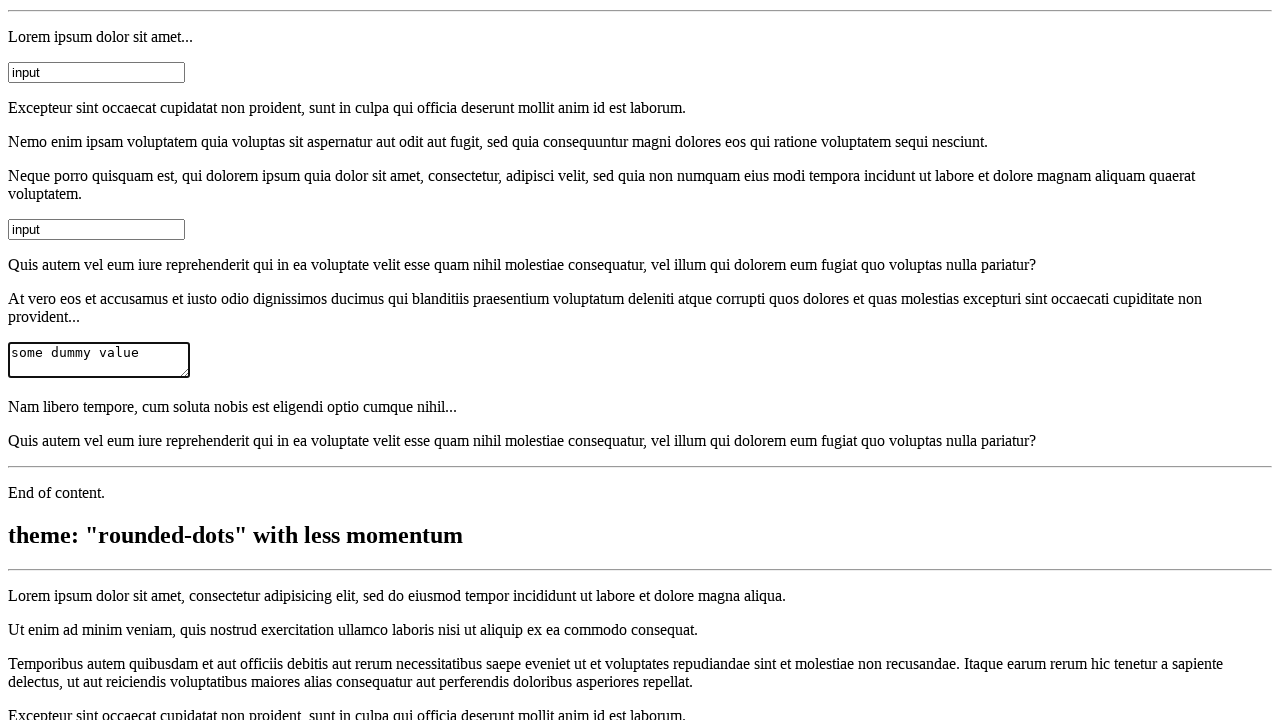